Navigates to the Cinejosh entertainment website and verifies the page loads by checking the page title is accessible.

Starting URL: https://www.cinejosh.com/

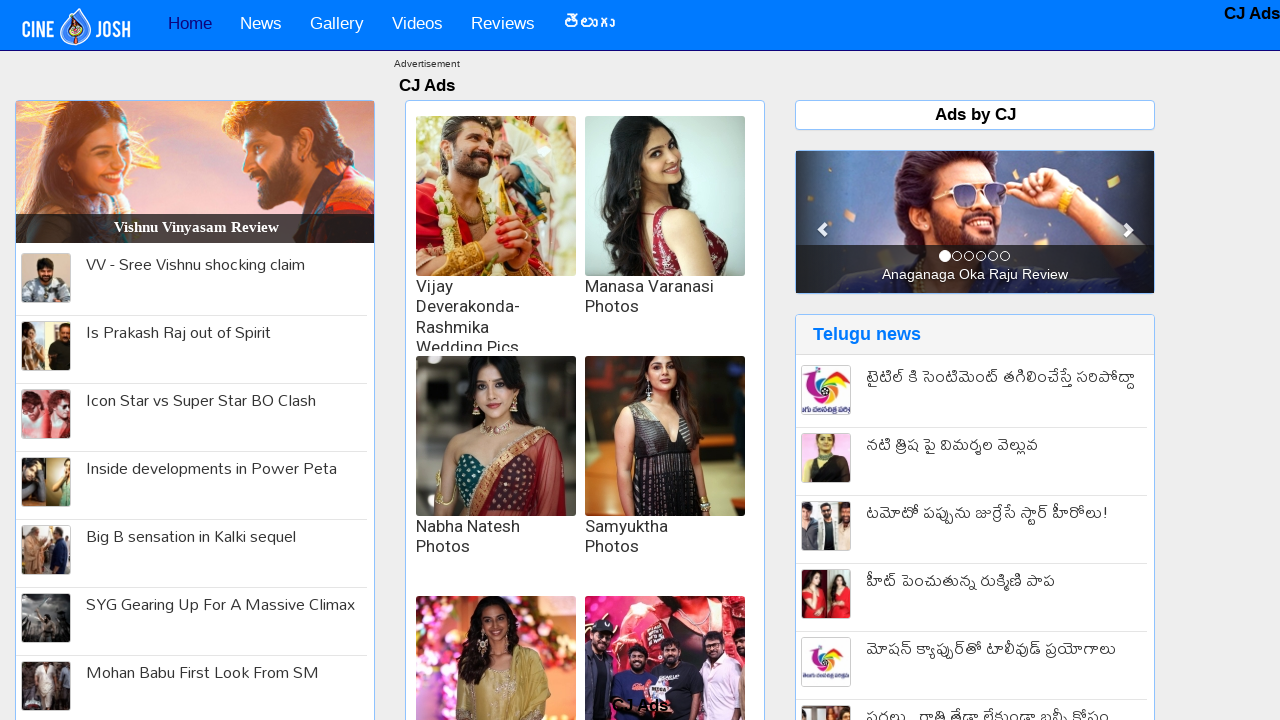

Waited for page to reach domcontentloaded state
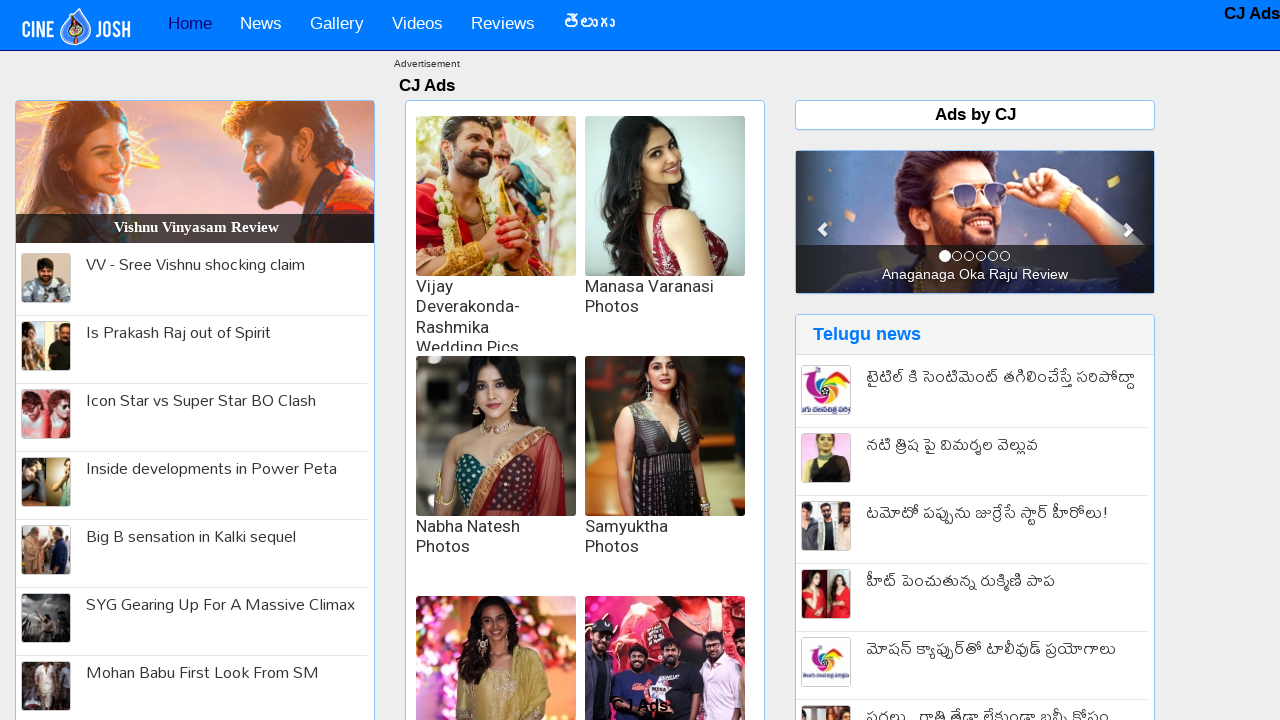

Retrieved page title: Telugu Movie entertainment website - CineJosh
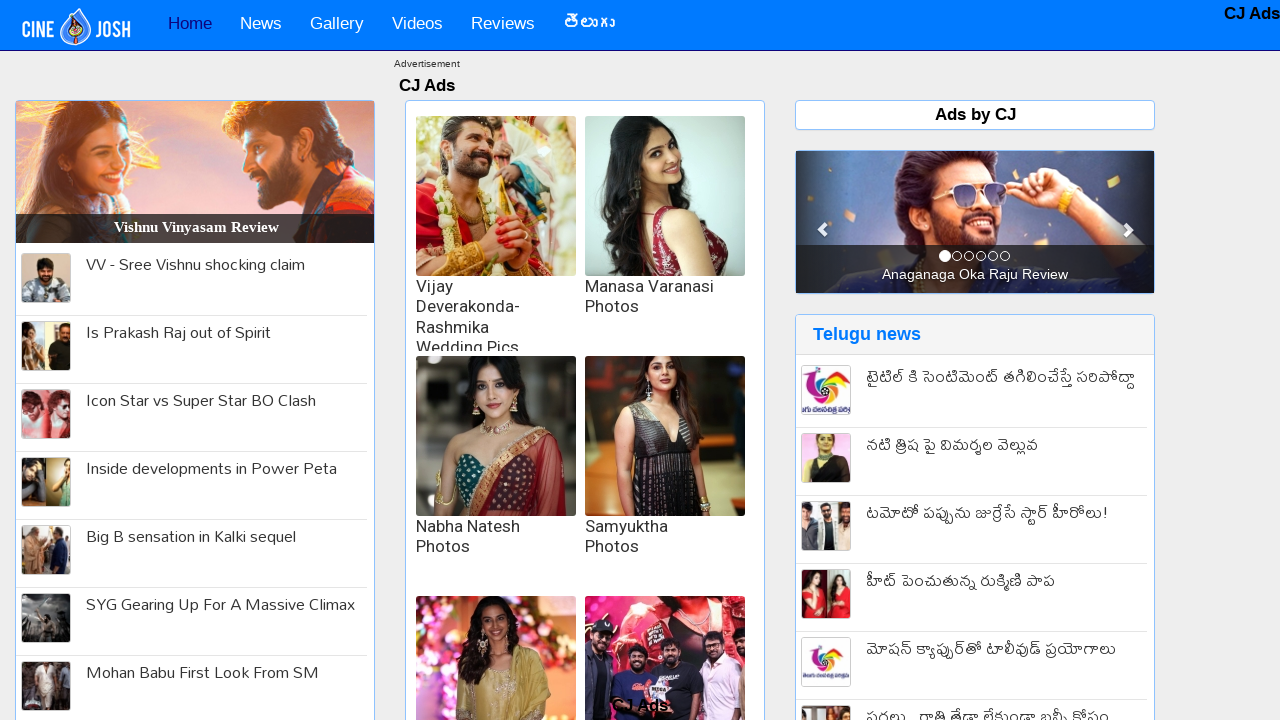

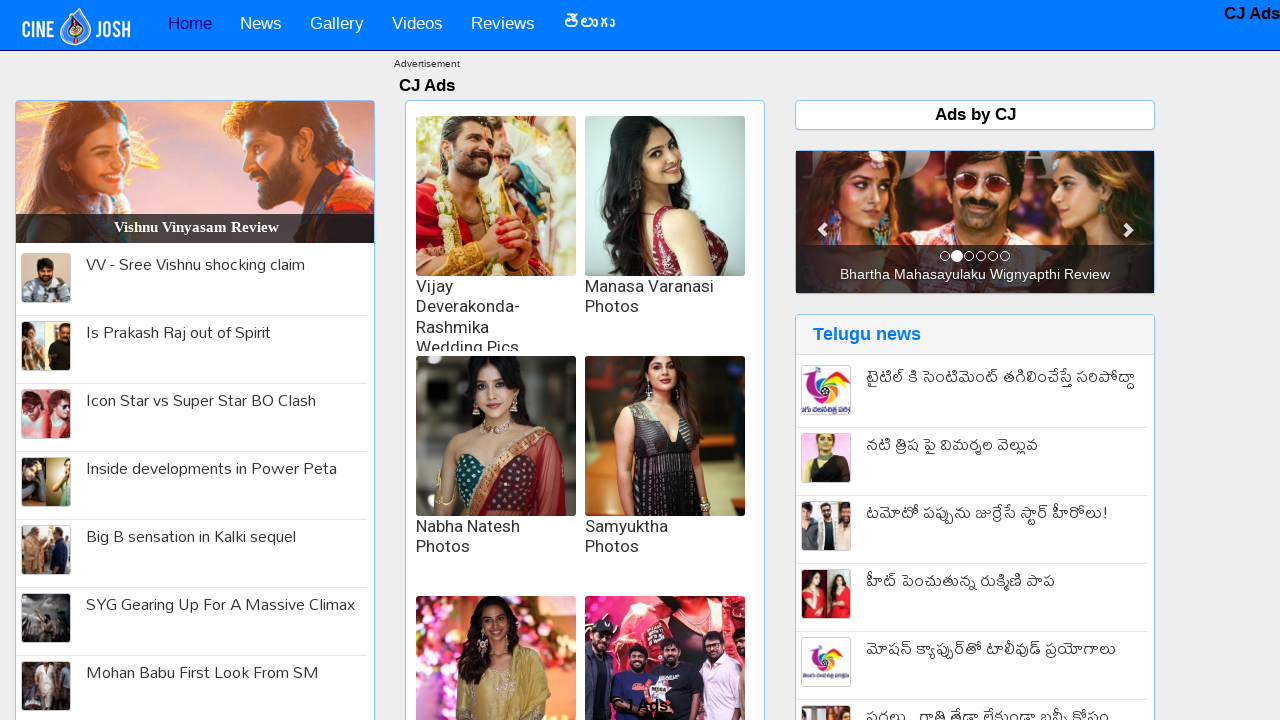